Tests element locator strategies by filling out a practice form using different locator methods (name, ID, CSS selector) to input name, email, mobile number, gender selection, and subject fields.

Starting URL: https://www.tutorialspoint.com/selenium/practice/selenium_automation_practice.php

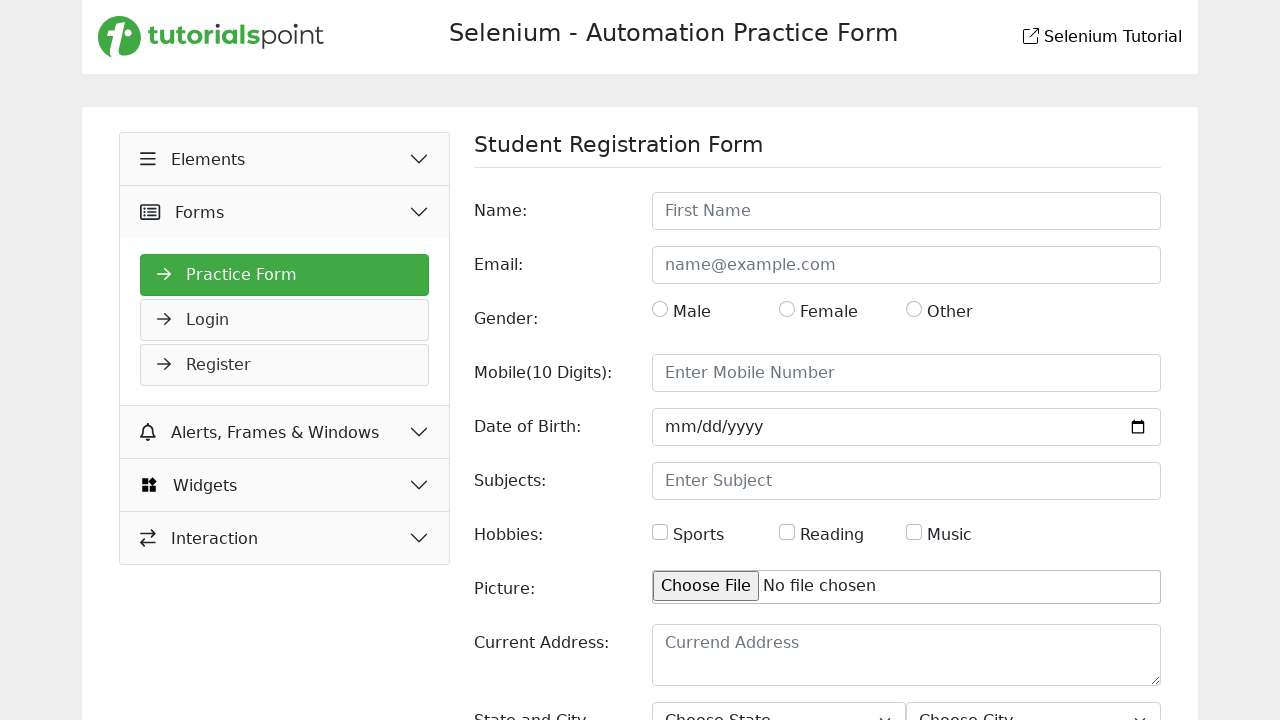

Filled name field with 'Kabelo' using name locator on input[name='name']
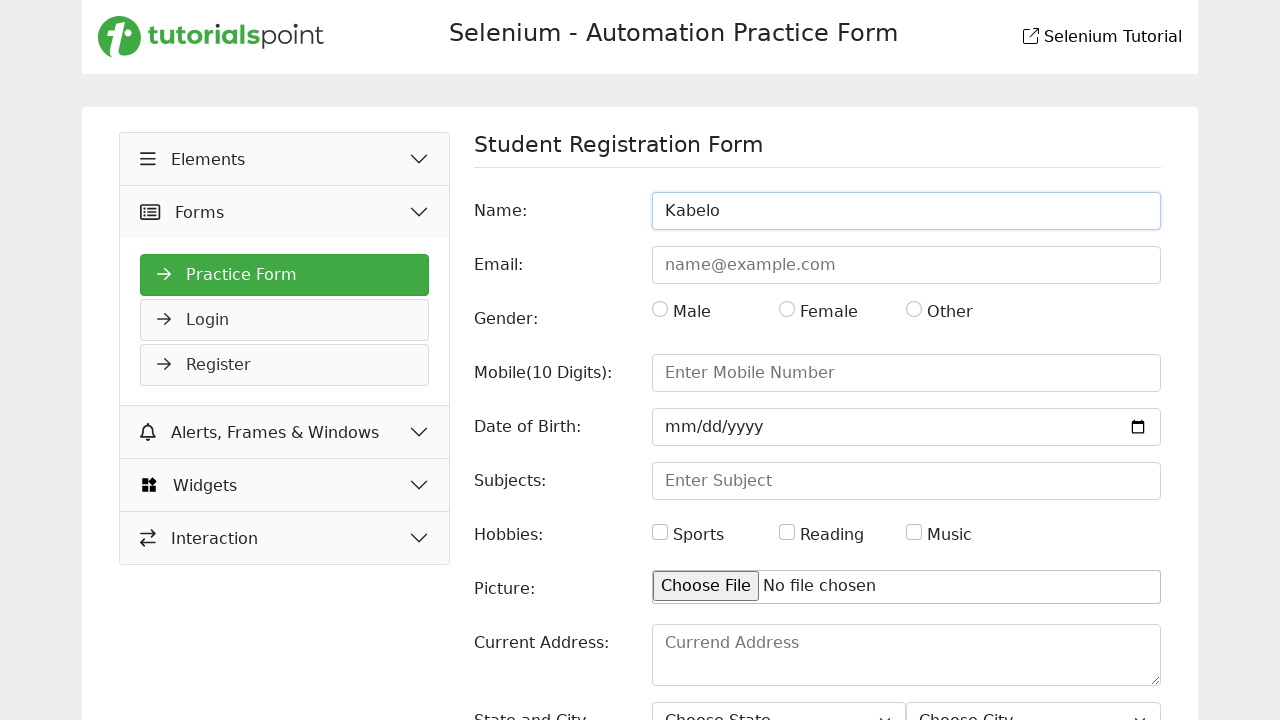

Filled email field with 'kabelo@gmail.com' using name locator on input[name='email']
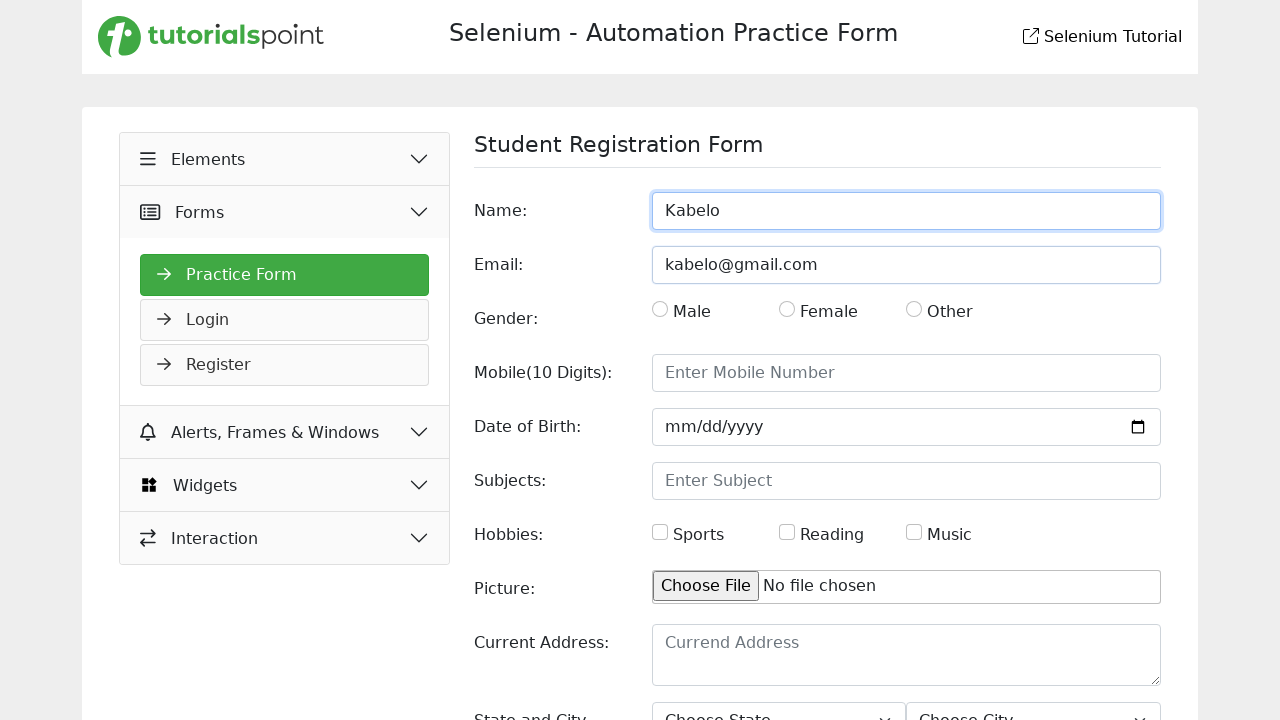

Filled mobile number field with '01234569871' using ID locator on #mobile
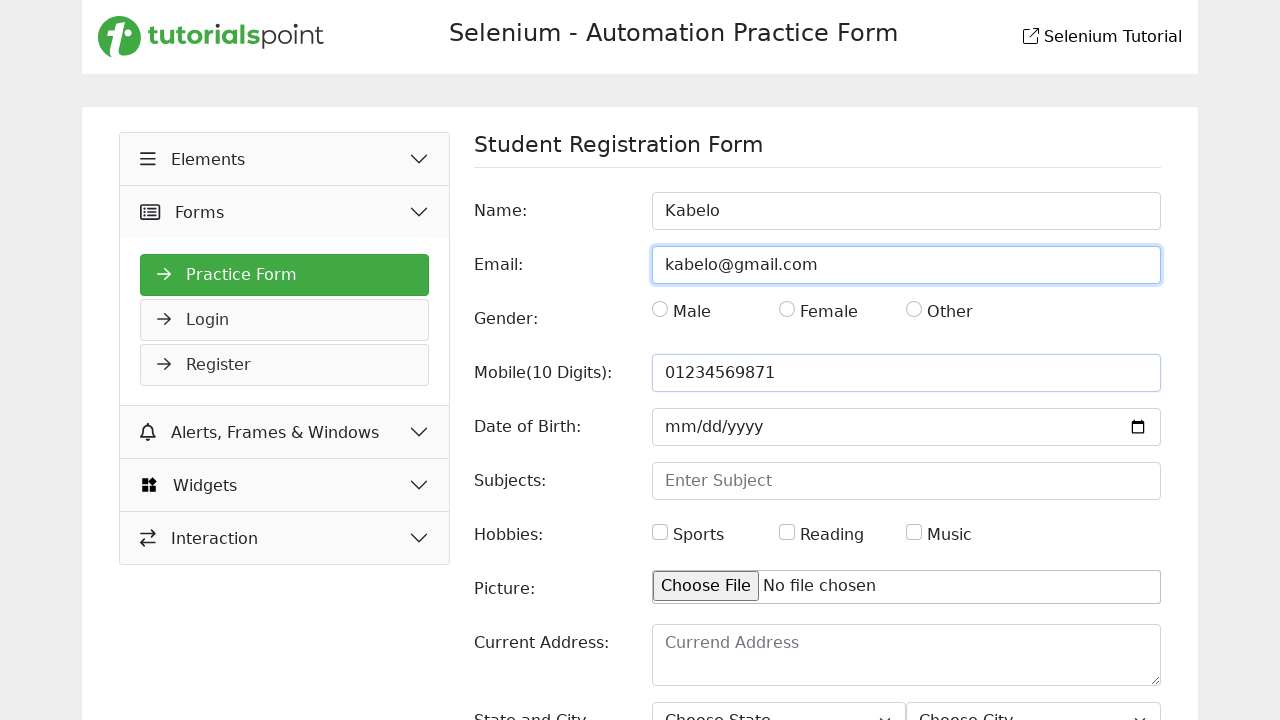

Clicked gender selection using ID locator at (660, 309) on #gender
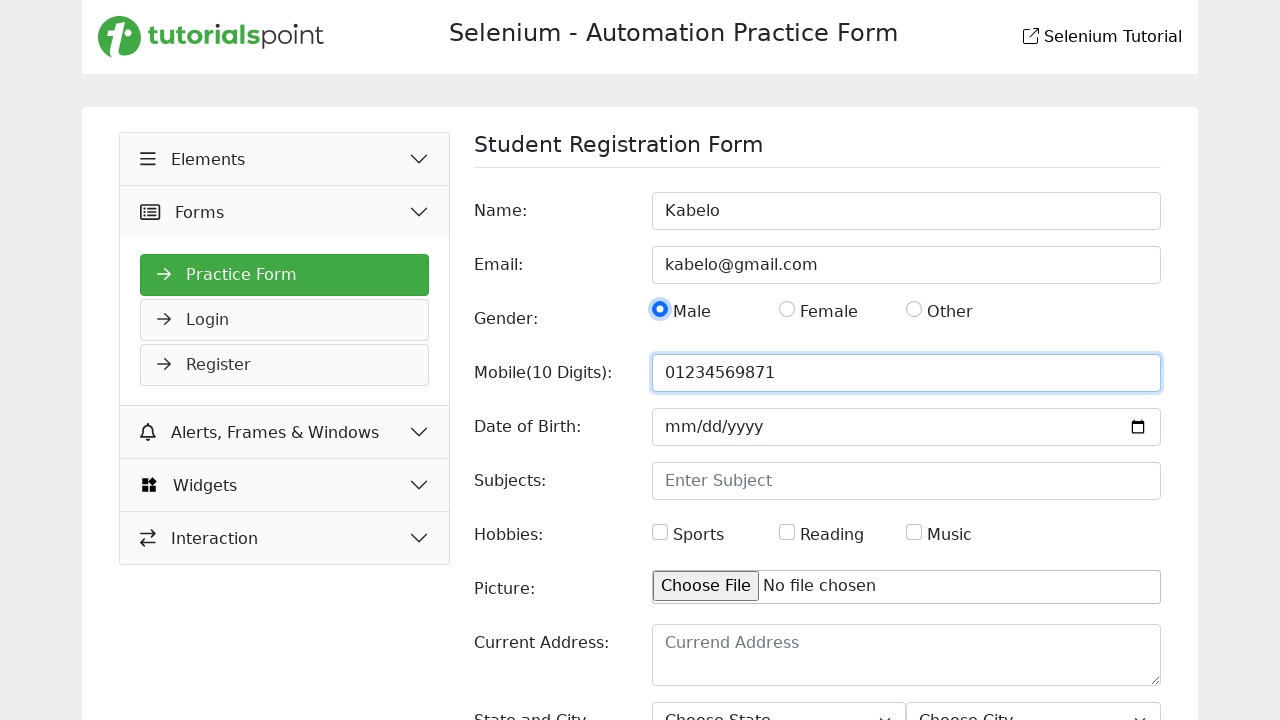

Filled subjects field with 'Java' using CSS selector locator on input.form-control#subjects
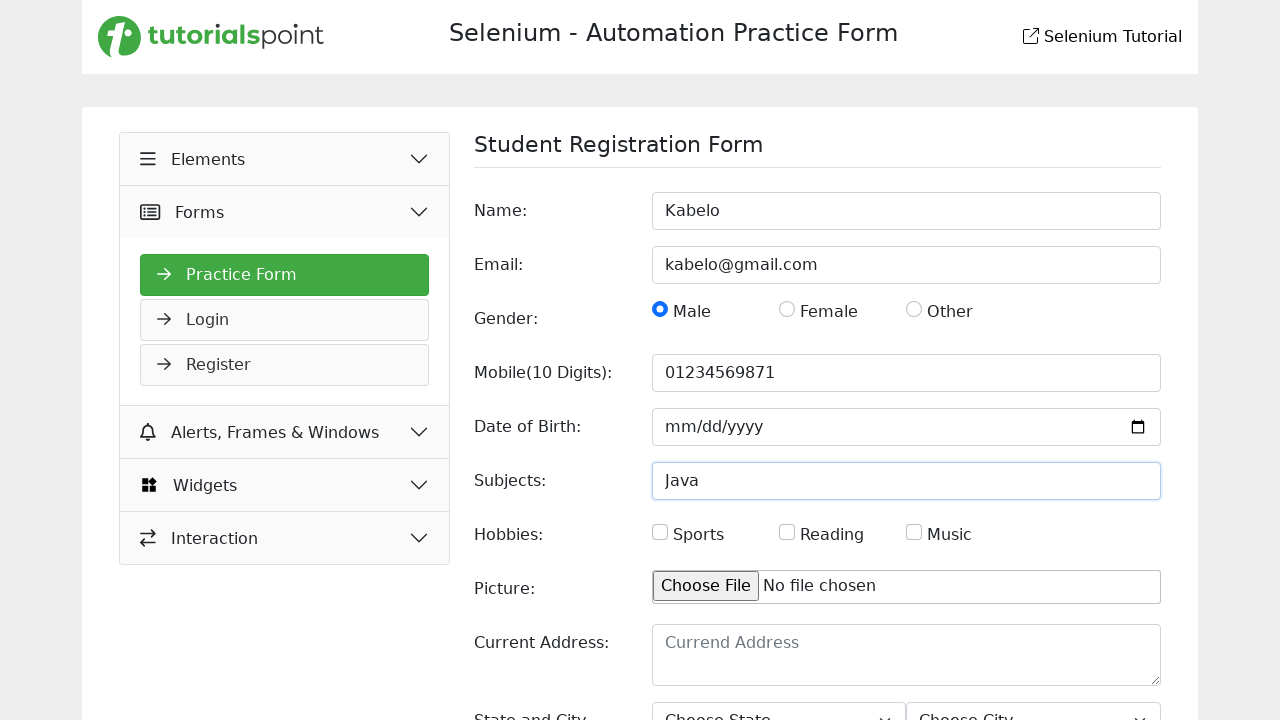

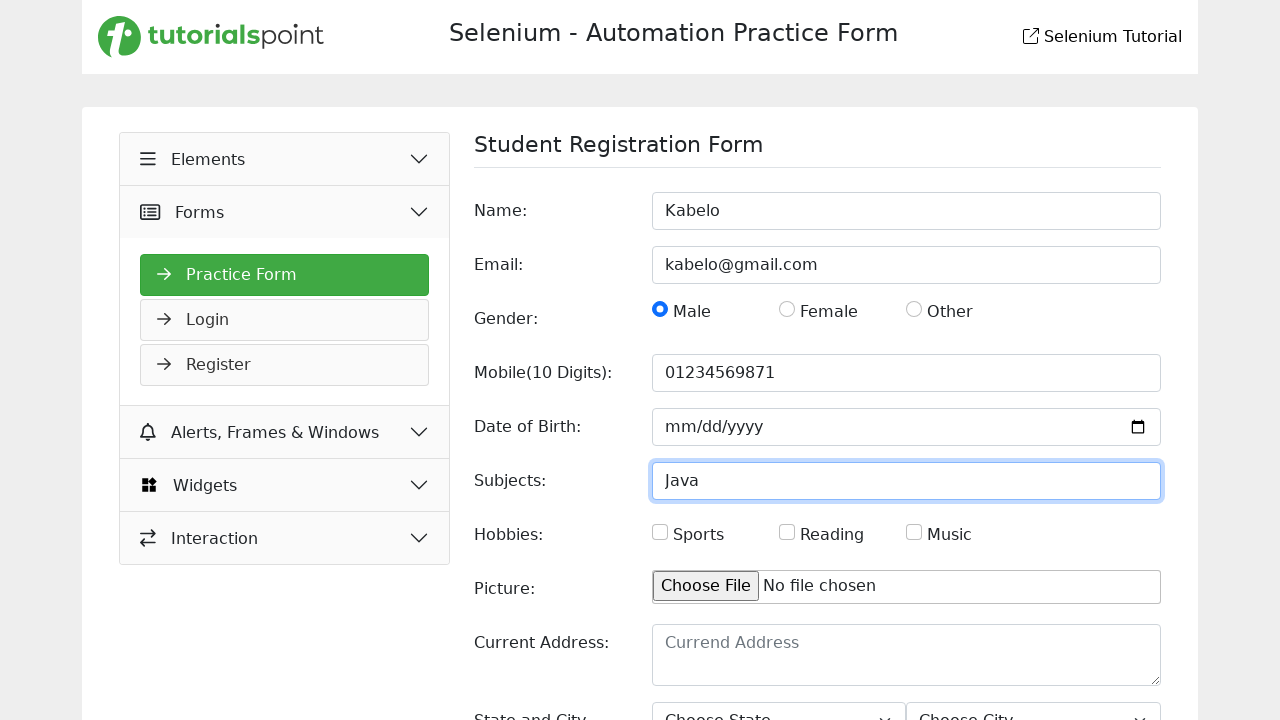